Tests the Text Box form on DemoQA by clicking on the Text Box menu item and filling out the form fields including full name, email, current address, and permanent address.

Starting URL: https://demoqa.com/elements

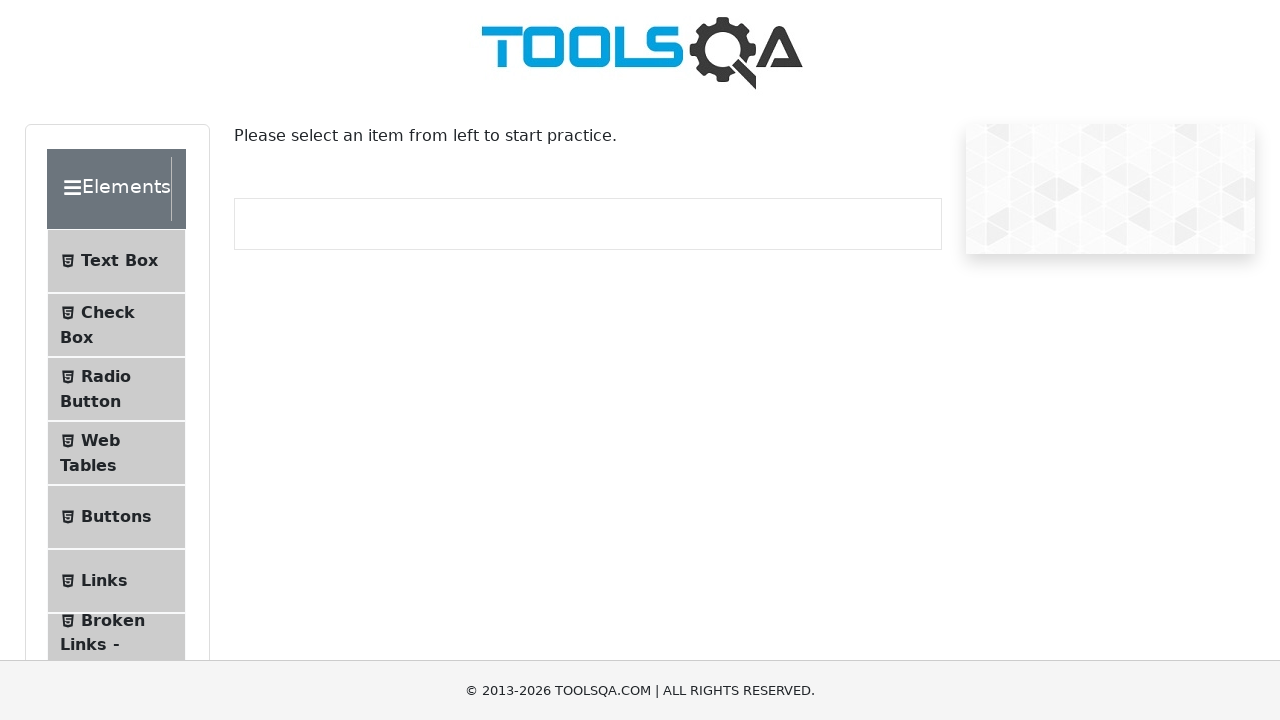

Clicked on Text Box menu item in the left sidebar at (119, 261) on text=Text Box
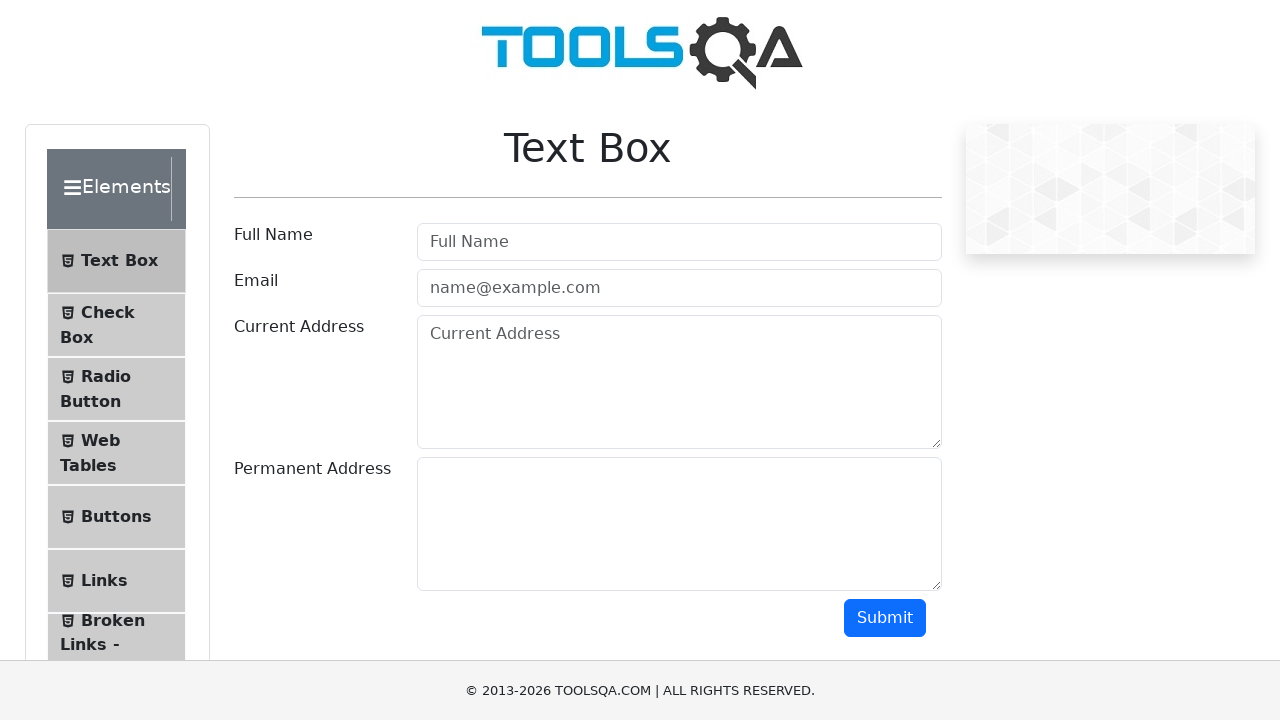

Text Box form loaded - userName field is visible
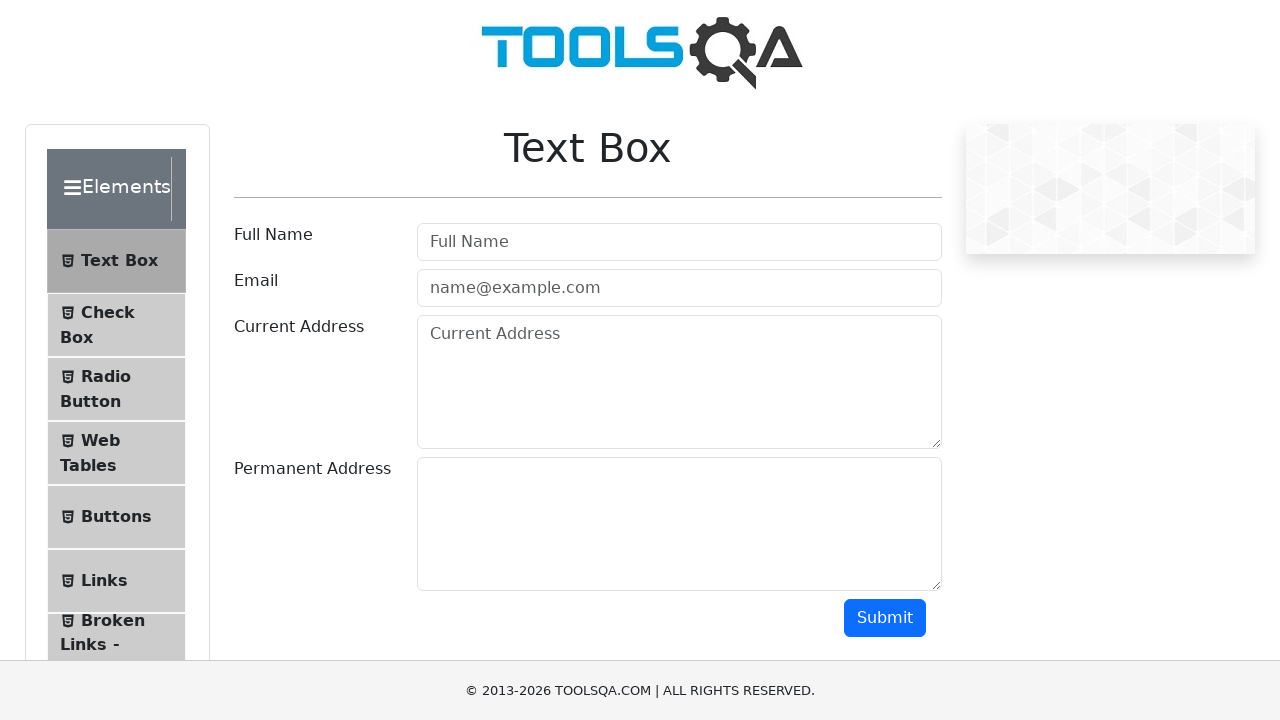

Filled full name field with 'Pepito Perez' on #userName
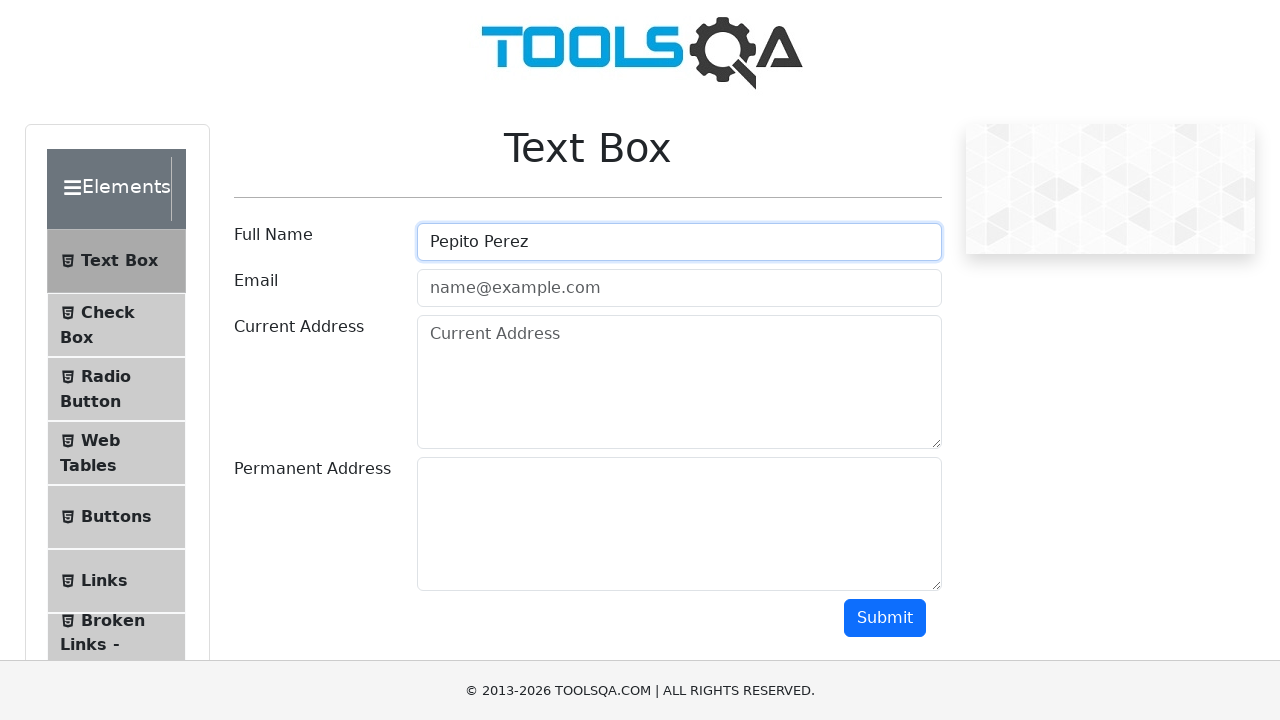

Filled email field with 'pepitoperez@pepito.com' on #userEmail
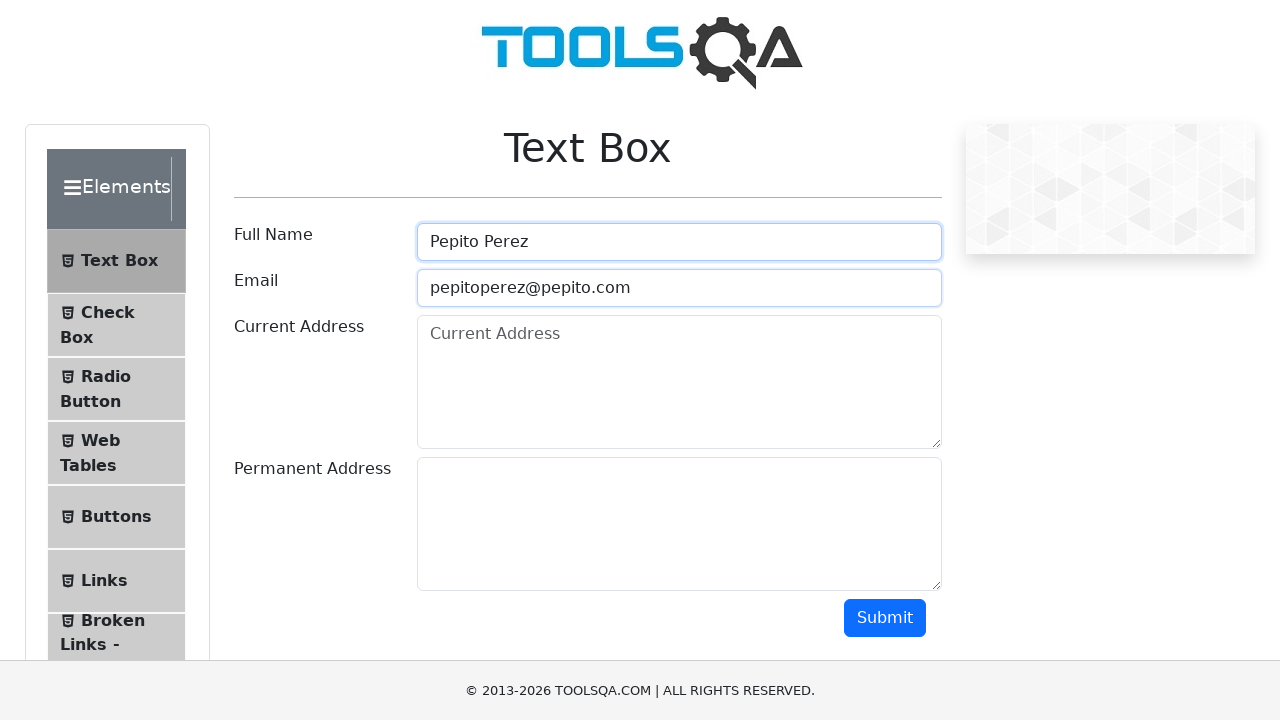

Filled current address field with 'Ciudad Autonoma de Buenos Aires' on #currentAddress
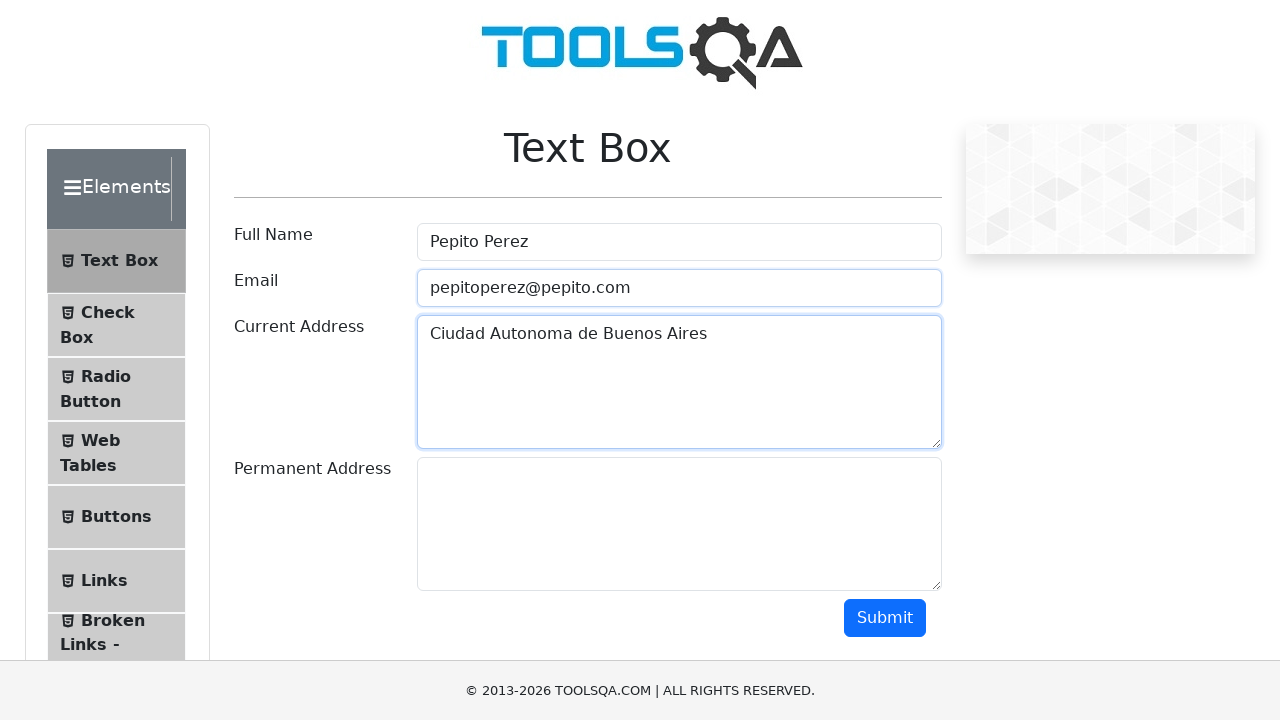

Filled permanent address field with 'Ciudad Autonoma de Buenos Aires, Argentina' on #permanentAddress
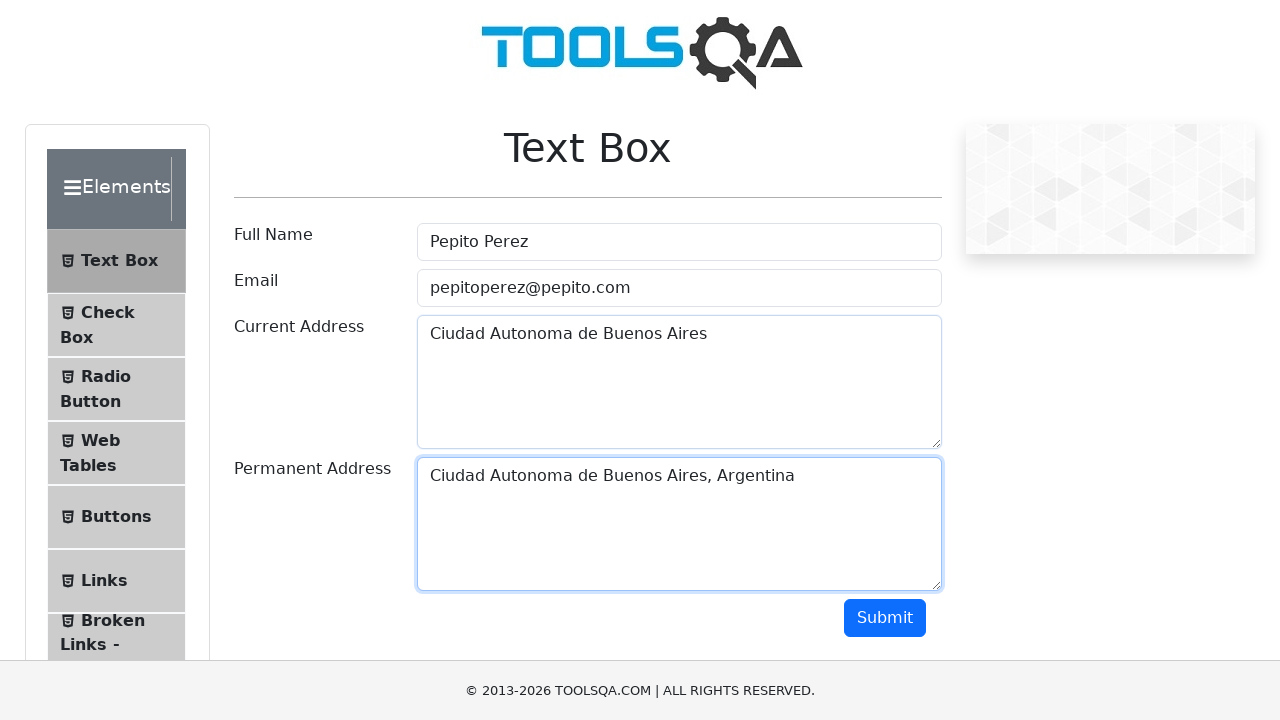

Clicked submit button to submit the form at (885, 618) on #submit
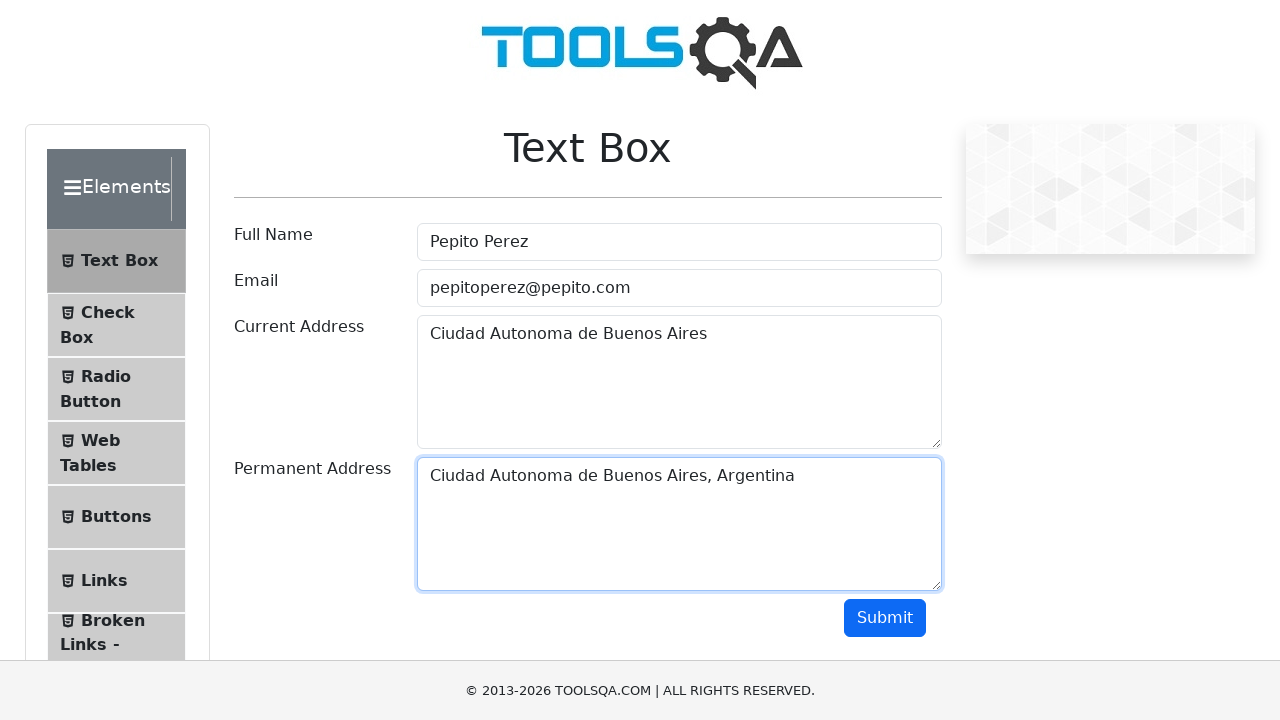

Form output appeared - submission successful
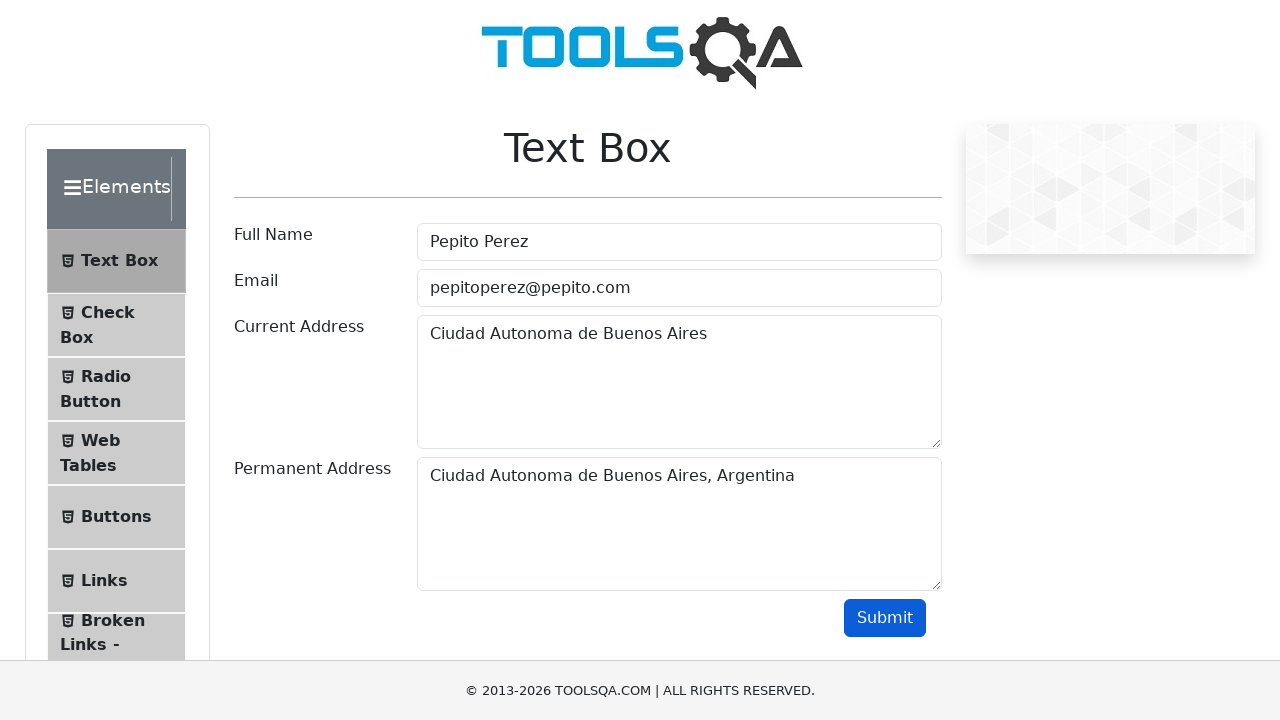

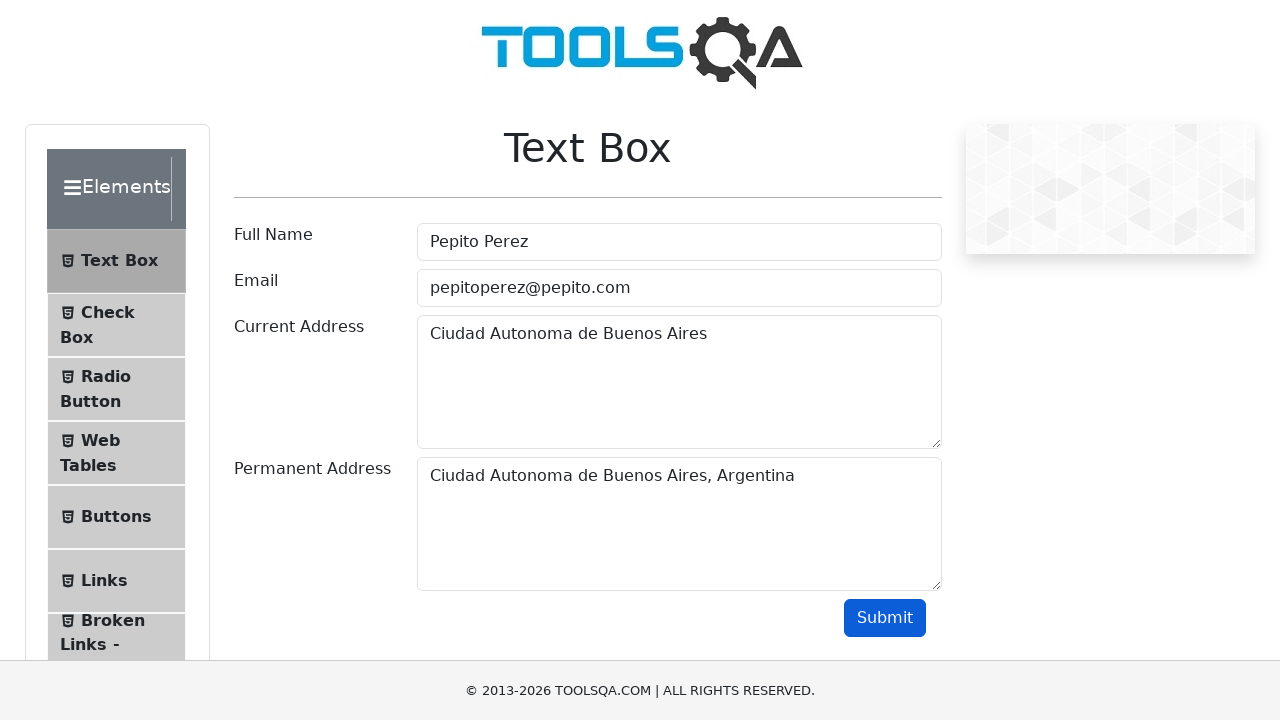